Tests dropdown selection and multi-select functionality by selecting options using different methods (by index, value, and visible text) and then deselecting options from a multi-select dropdown

Starting URL: https://trytestingthis.netlify.app/

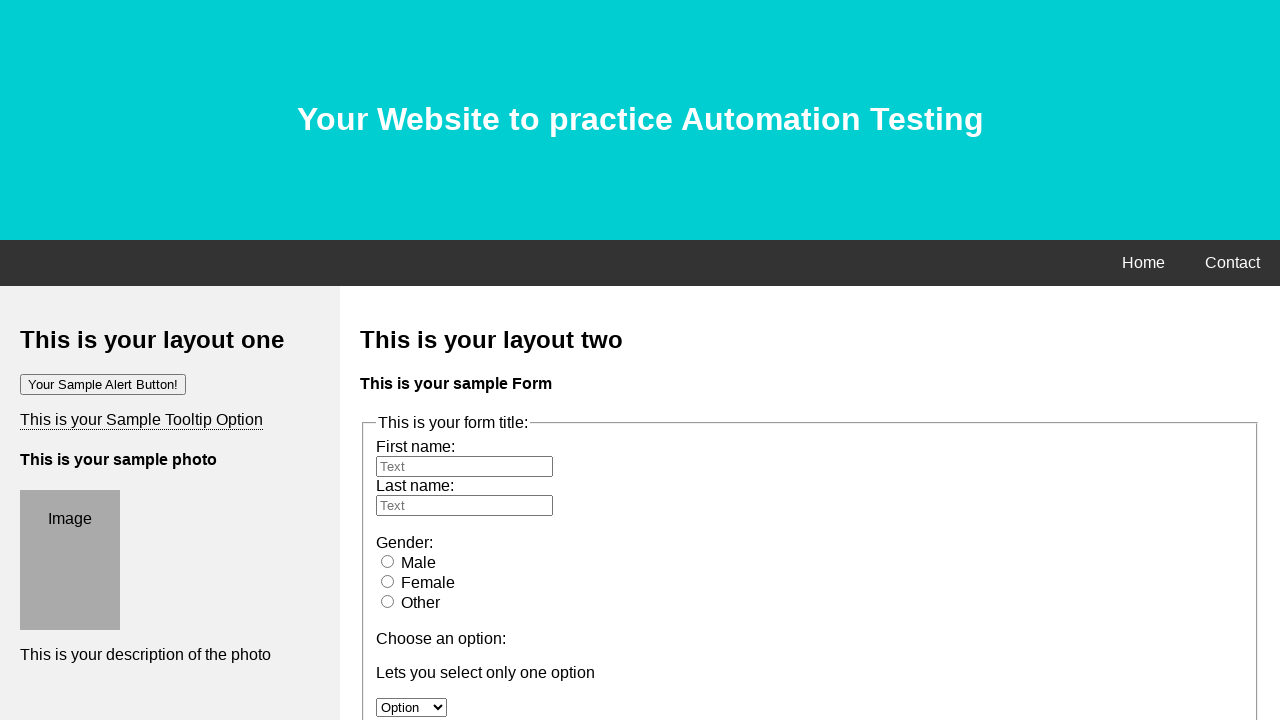

Located dropdown element with id 'option'
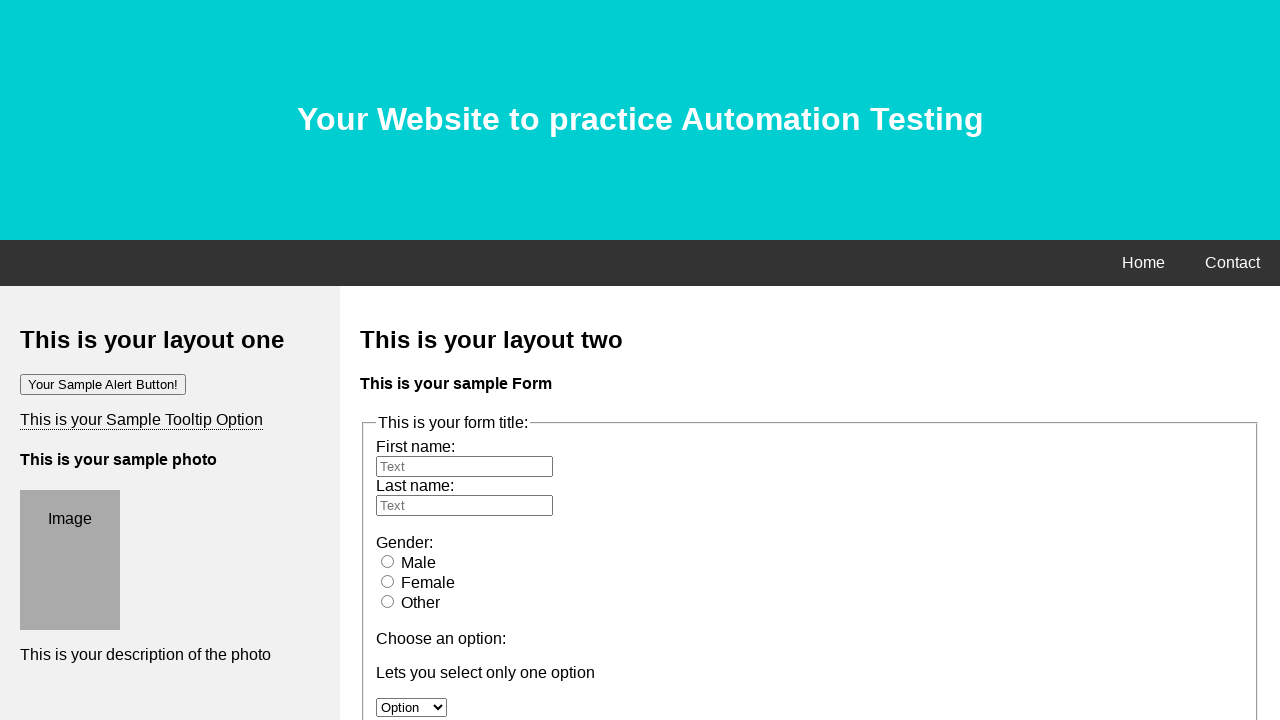

Selected dropdown option by index 1 (second option) on #option
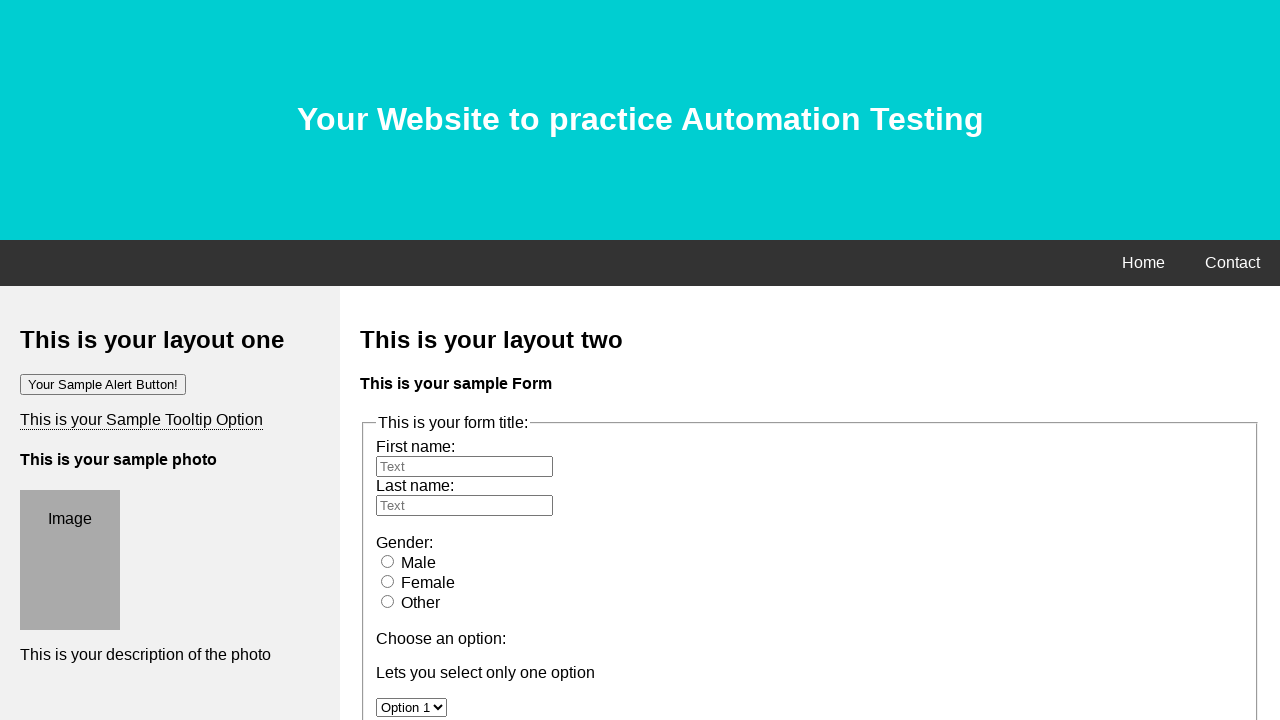

Selected dropdown option by value 'option 2' on #option
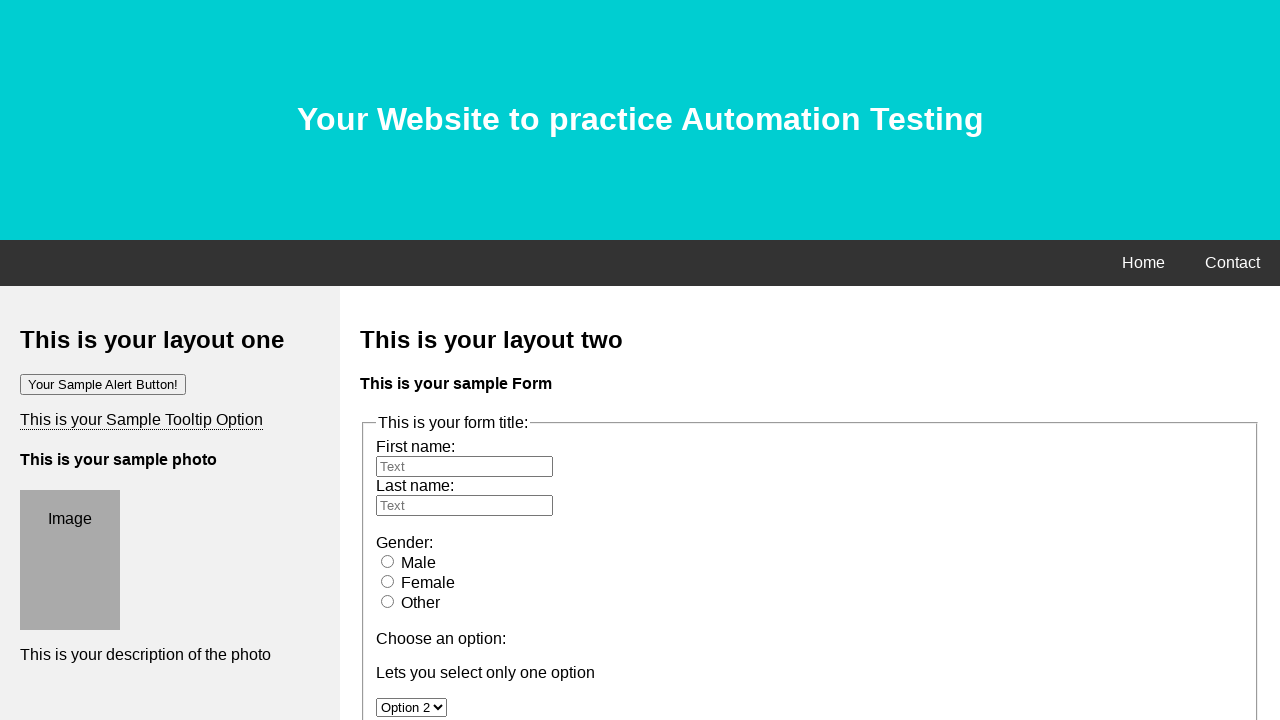

Selected dropdown option by visible text 'Option 3' on #option
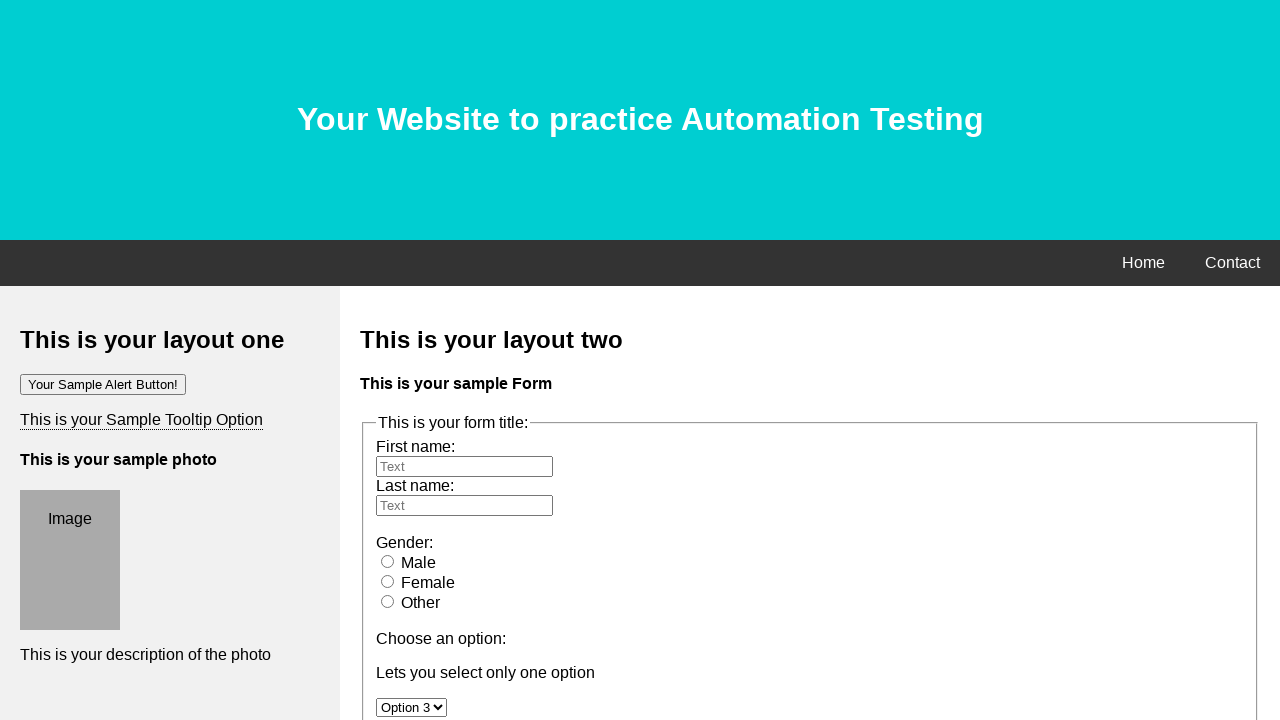

Retrieved all options from dropdown element
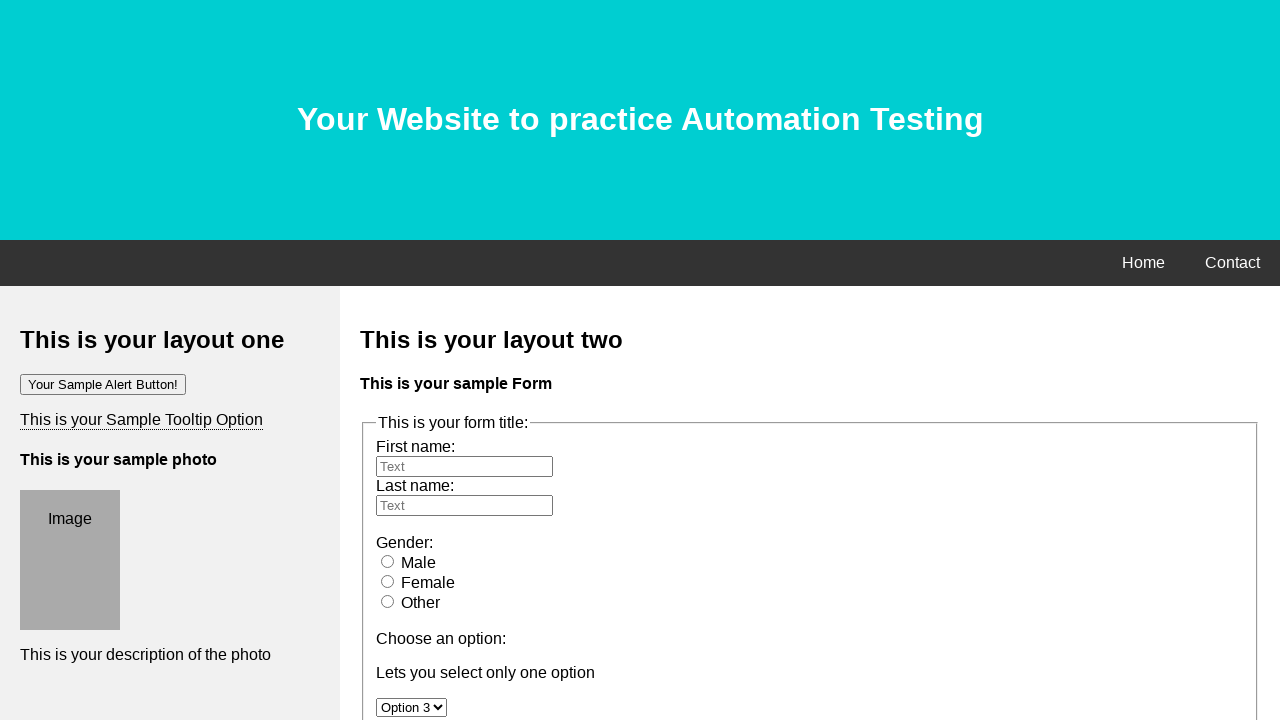

Printed option text: Option
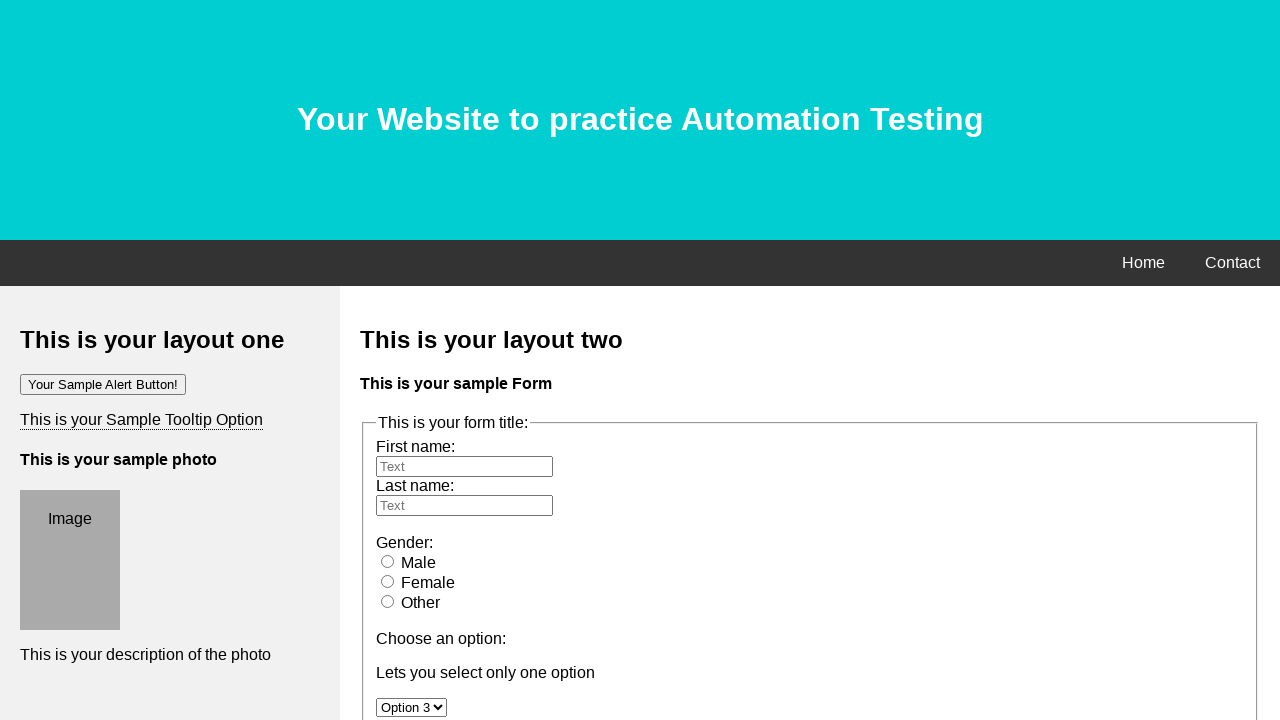

Printed option text: Option 1
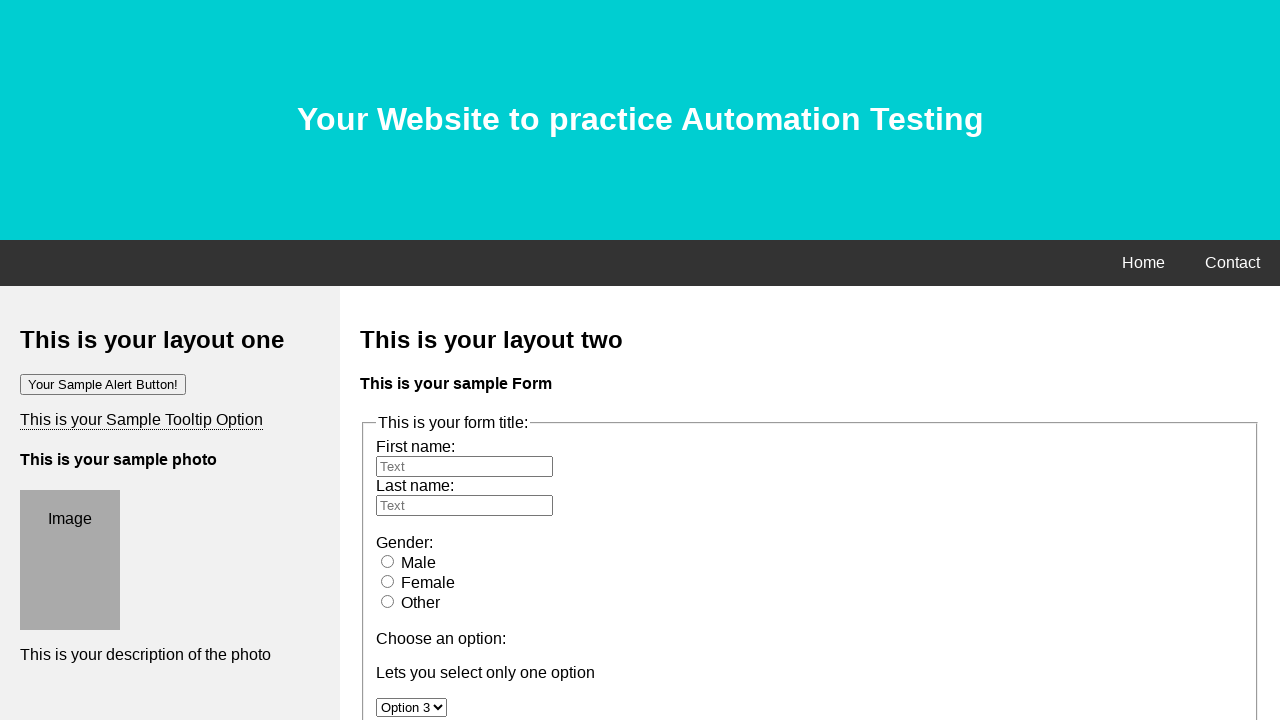

Printed option text: Option 2
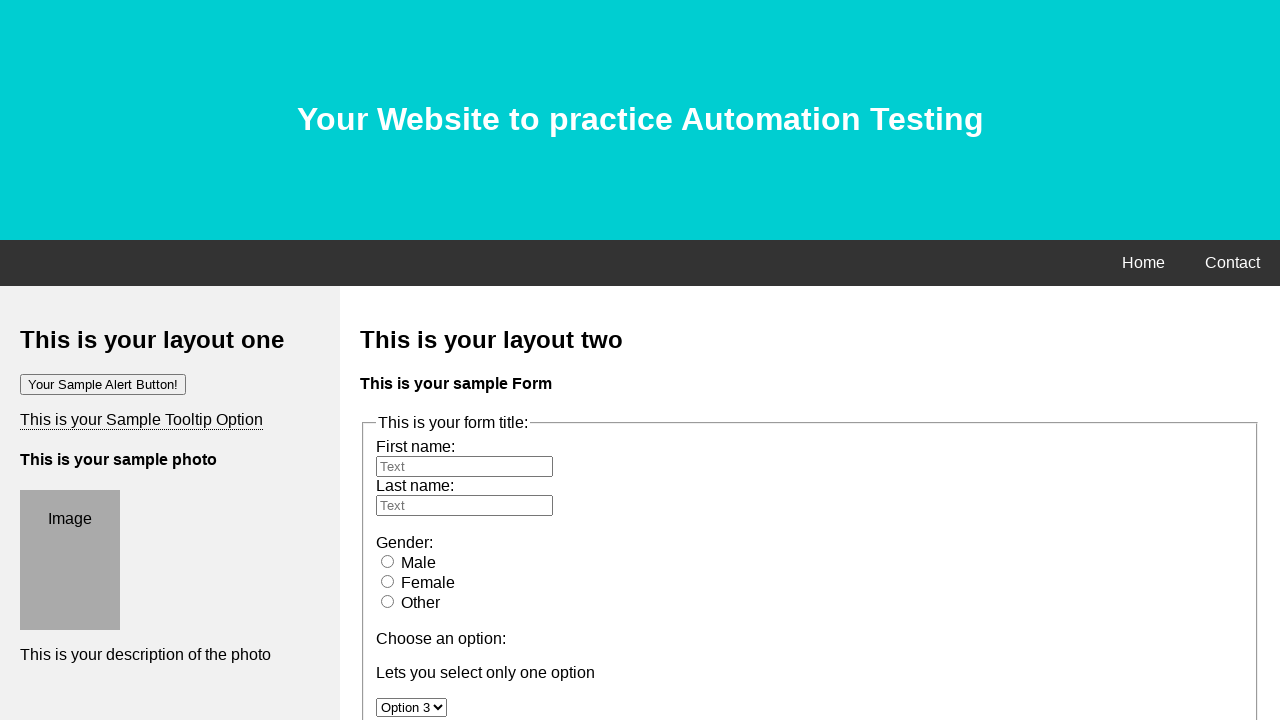

Printed option text: Option 3
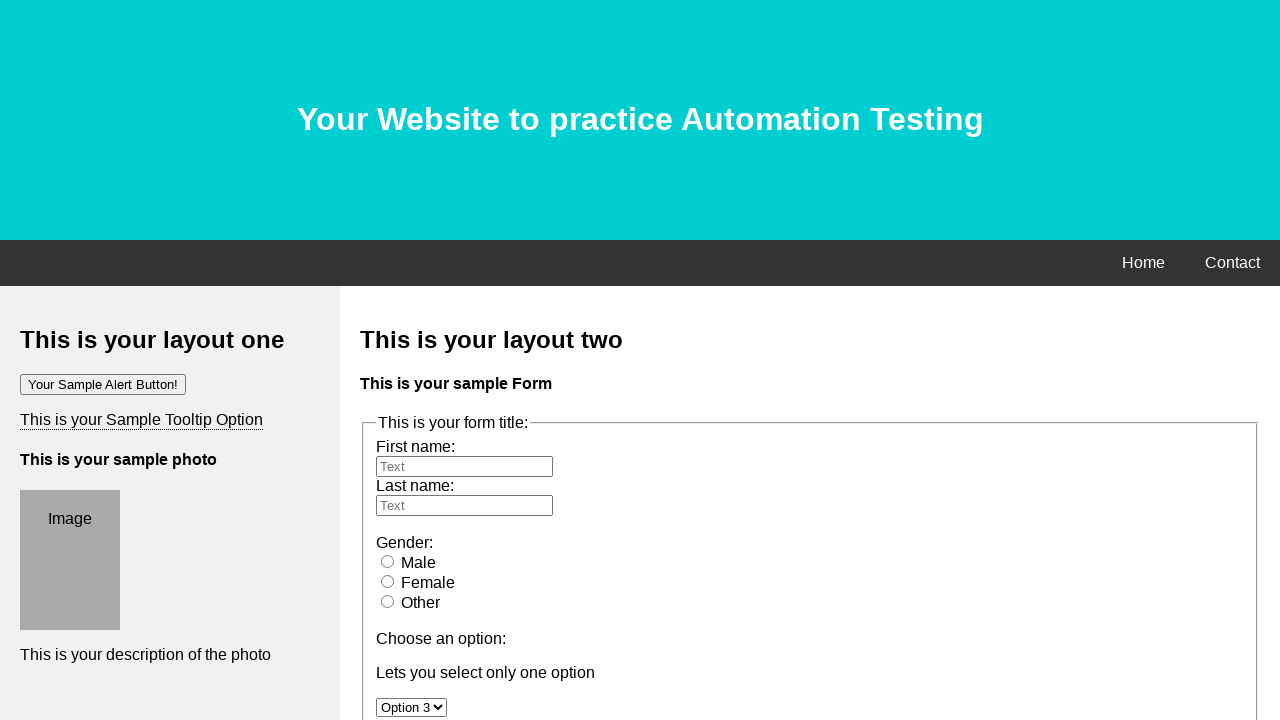

Selected multi-select option by index 1 on #owc
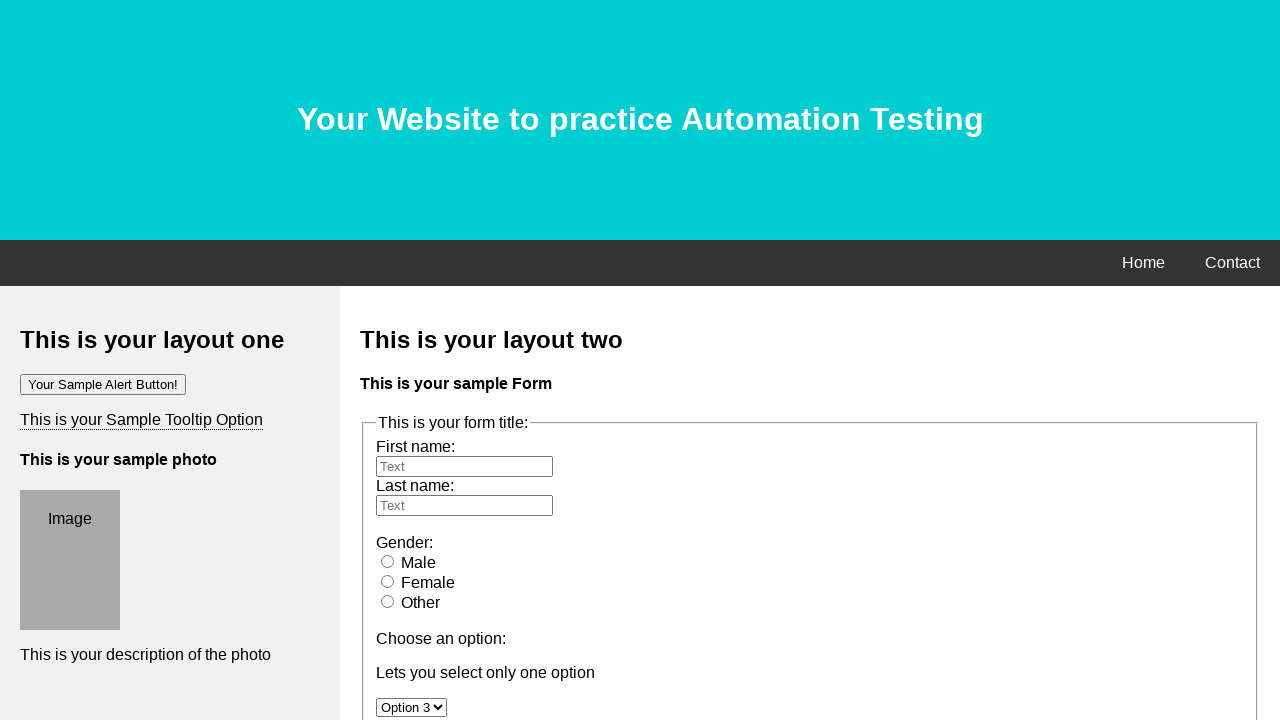

Selected multi-select option by index 2 on #owc
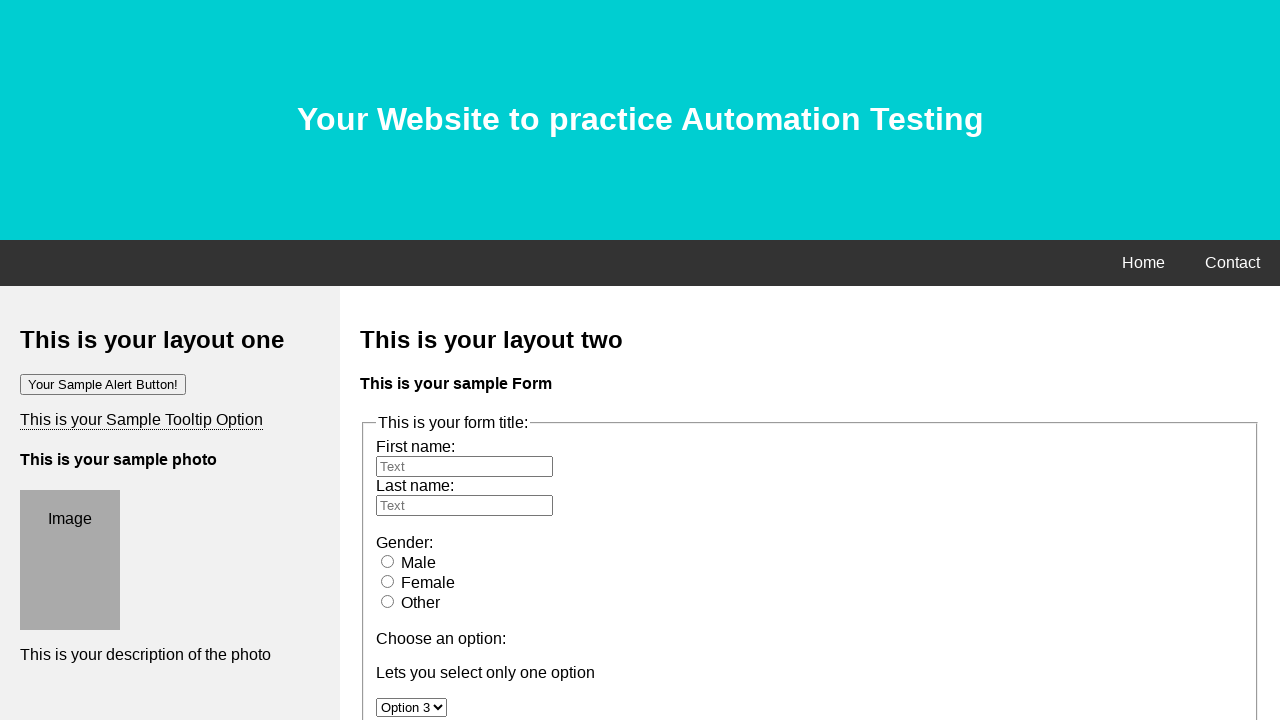

Selected multi-select option by index 3 on #owc
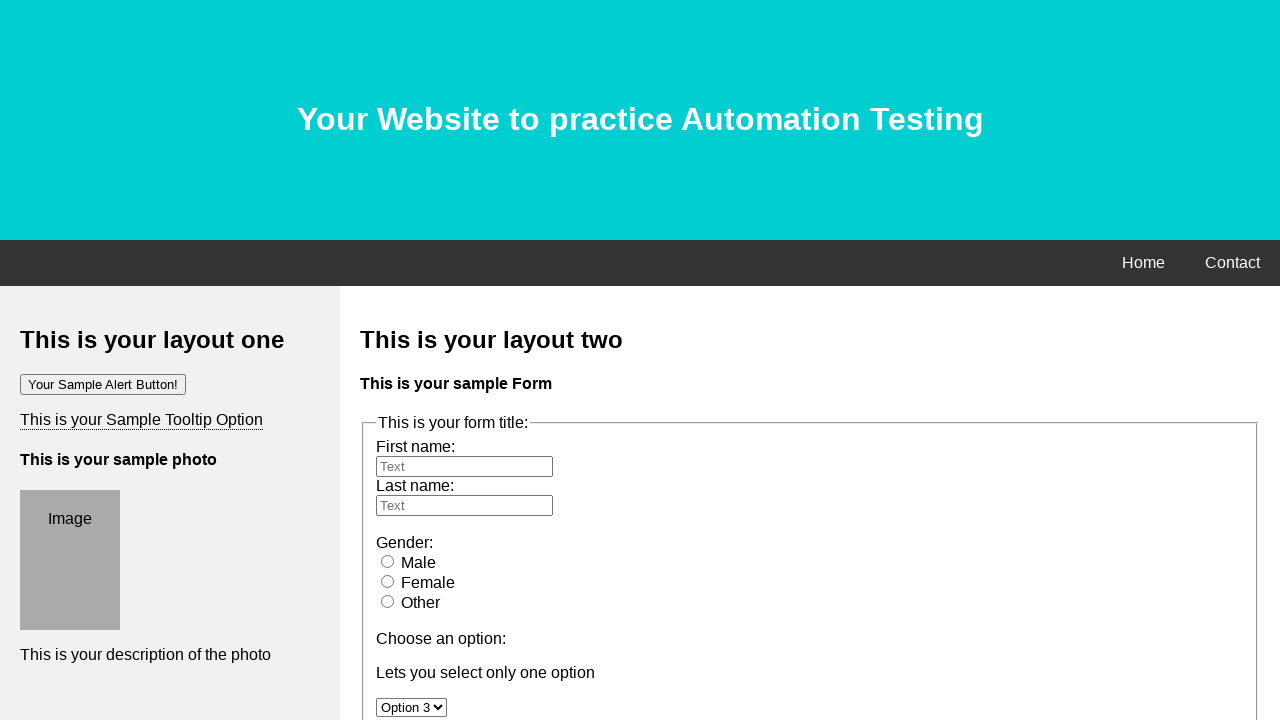

Deselected multi-select option at index 1 using JavaScript
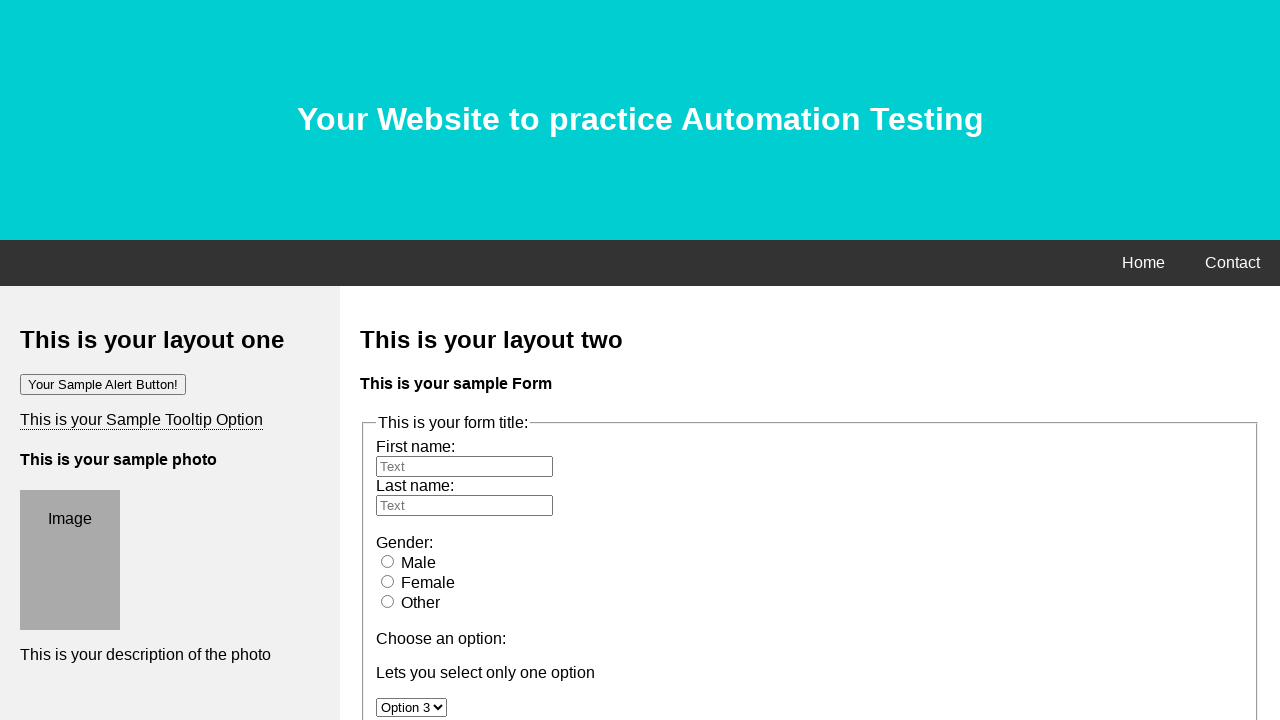

Deselected multi-select option with value 'option 2' using JavaScript
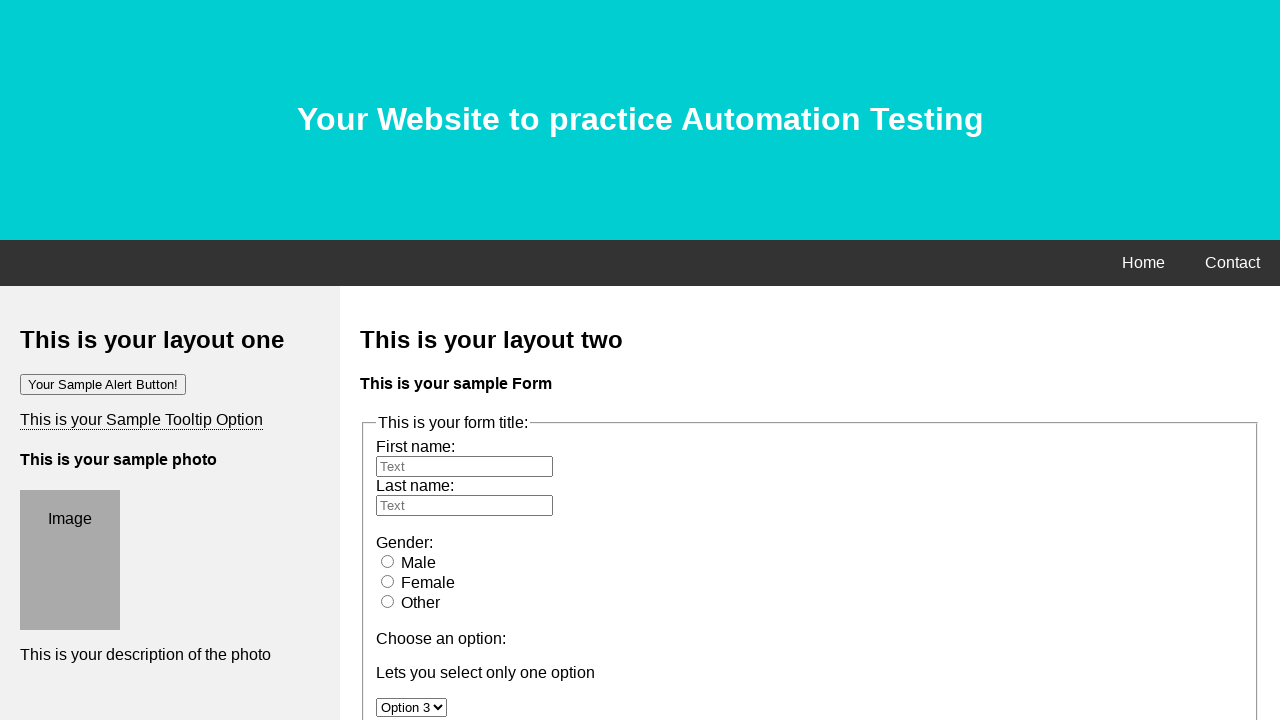

Deselected multi-select option with text 'Option 3' using JavaScript
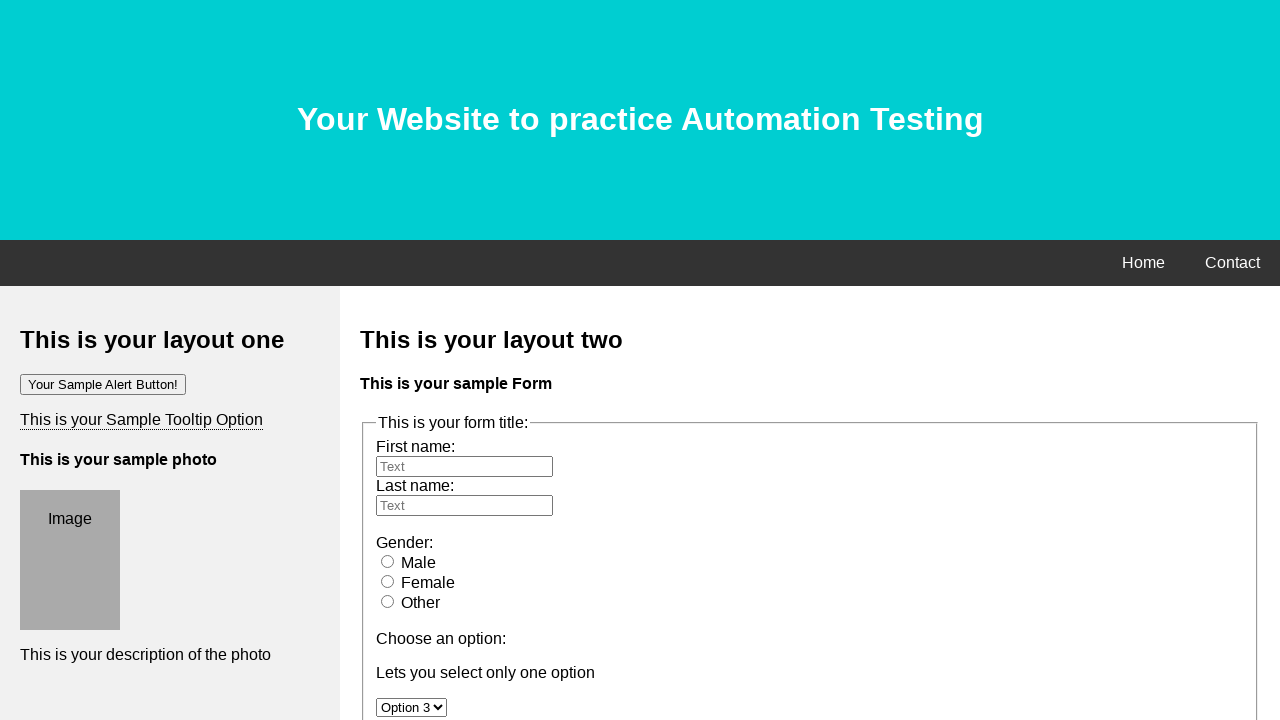

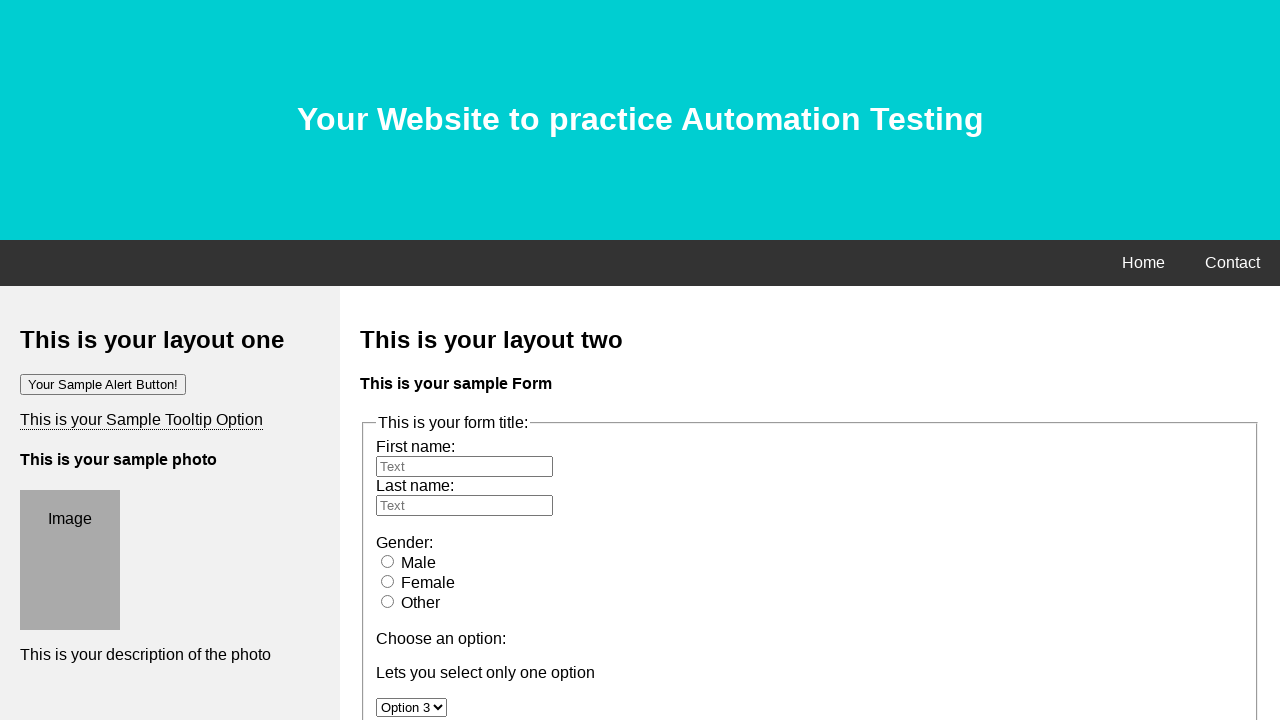